Tests dynamic checkbox controls by toggling visibility of a checkbox, waiting for it to disappear and reappear, then clicking and selecting the checkbox

Starting URL: https://www.training-support.net/webelements/dynamic-controls

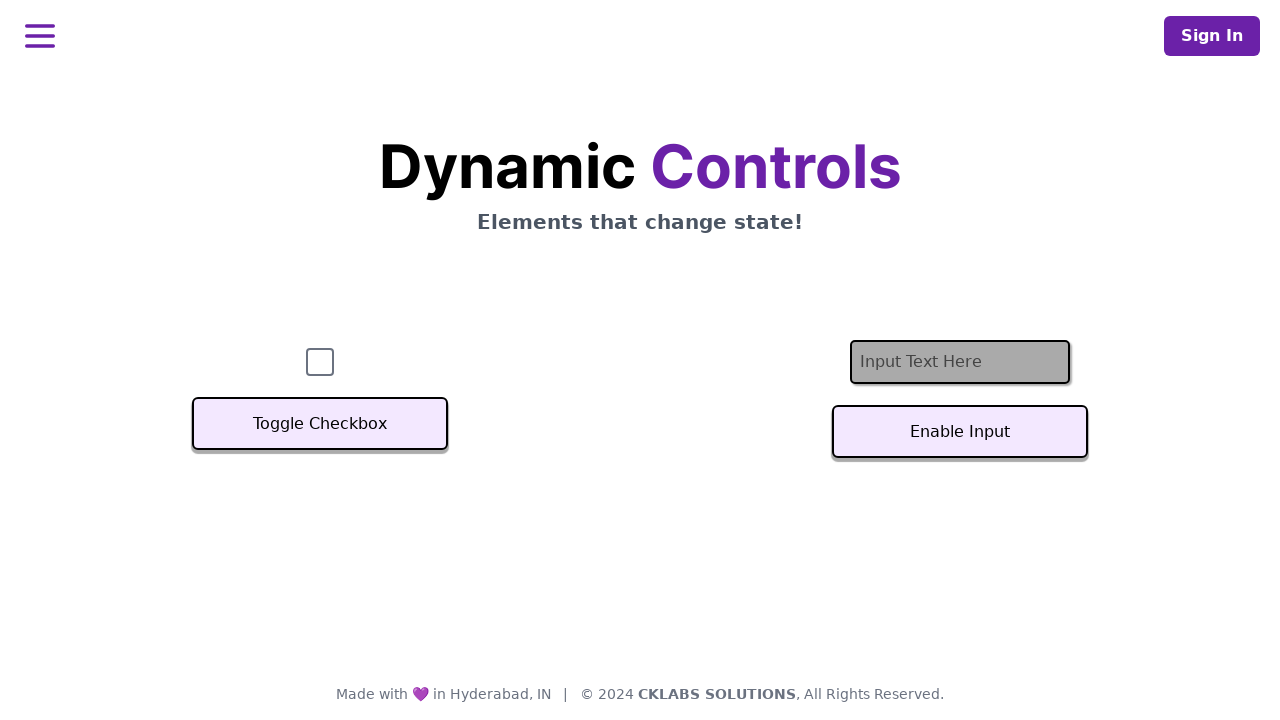

Checkbox is visible initially
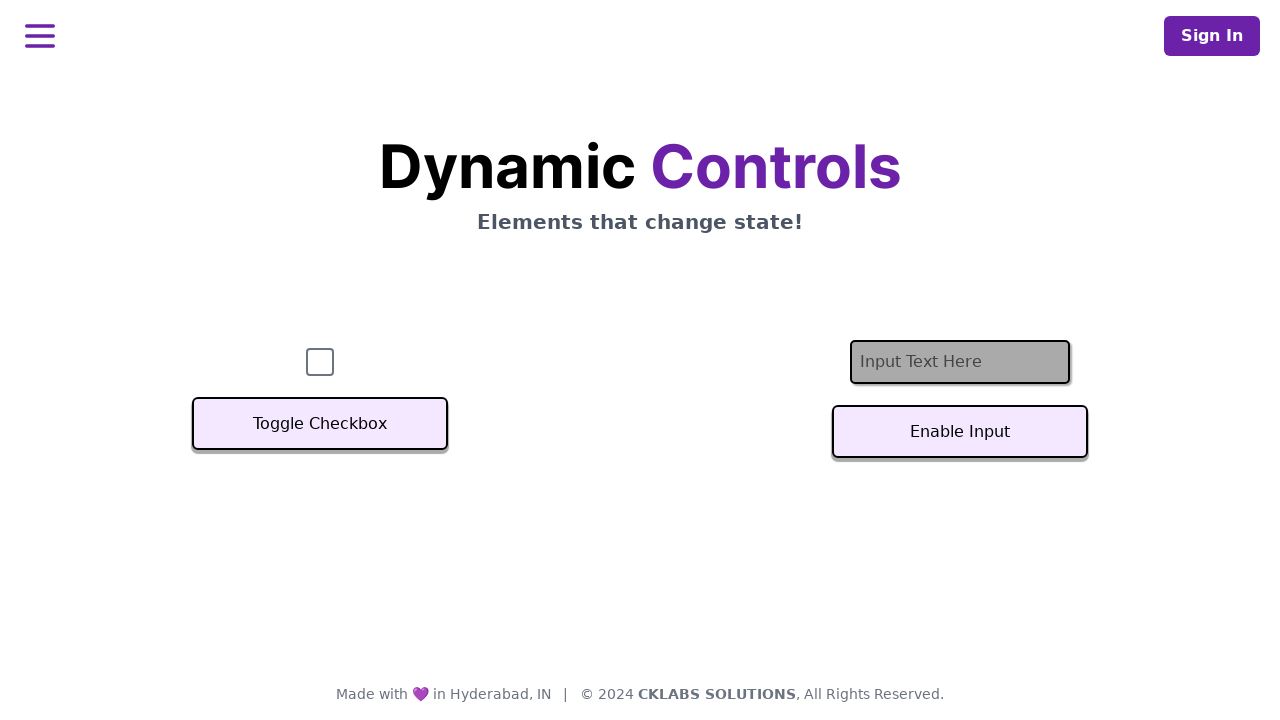

Clicked Toggle Checkbox button to hide checkbox at (320, 424) on xpath=//button[text()='Toggle Checkbox']
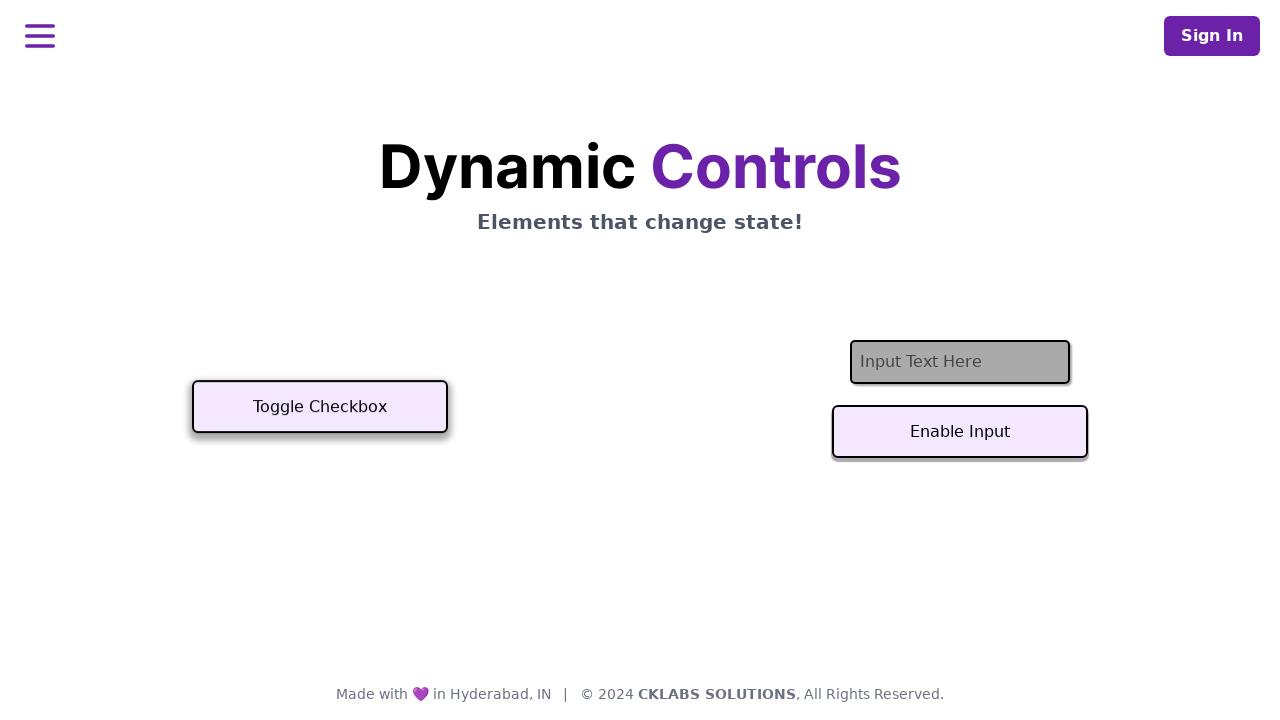

Checkbox disappeared after toggling
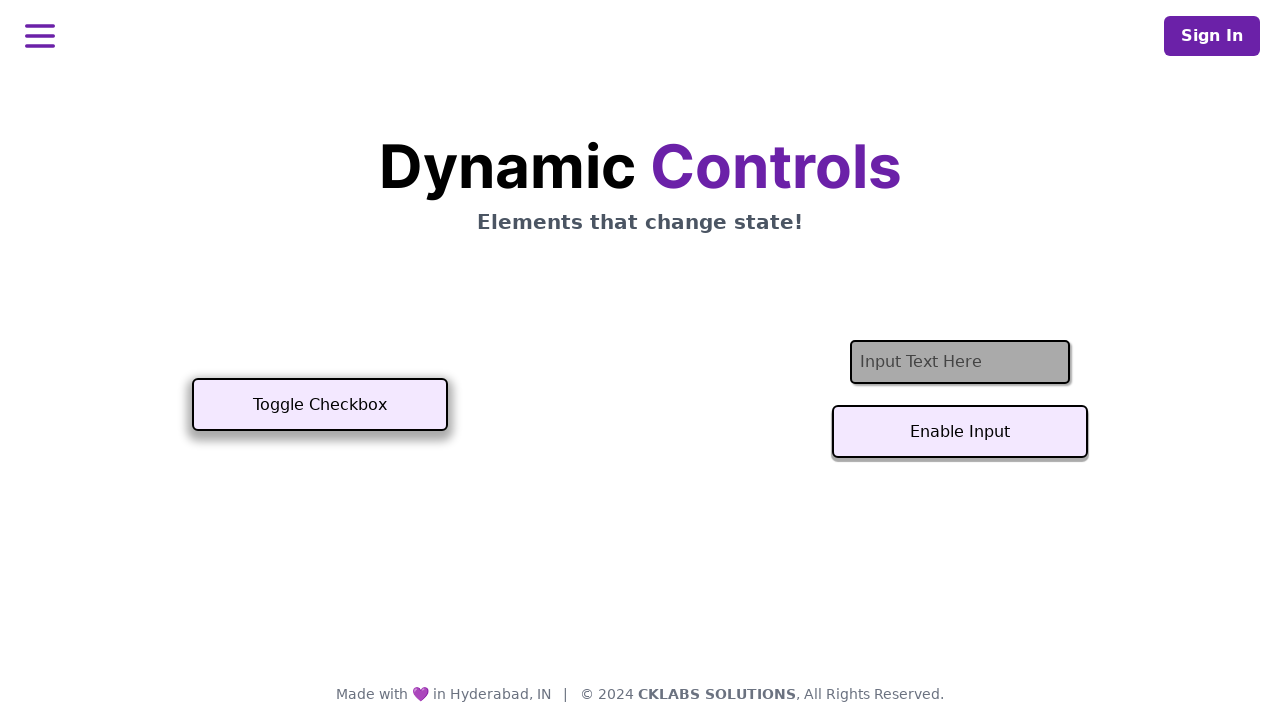

Clicked Toggle Checkbox button to show checkbox at (320, 405) on xpath=//button[text()='Toggle Checkbox']
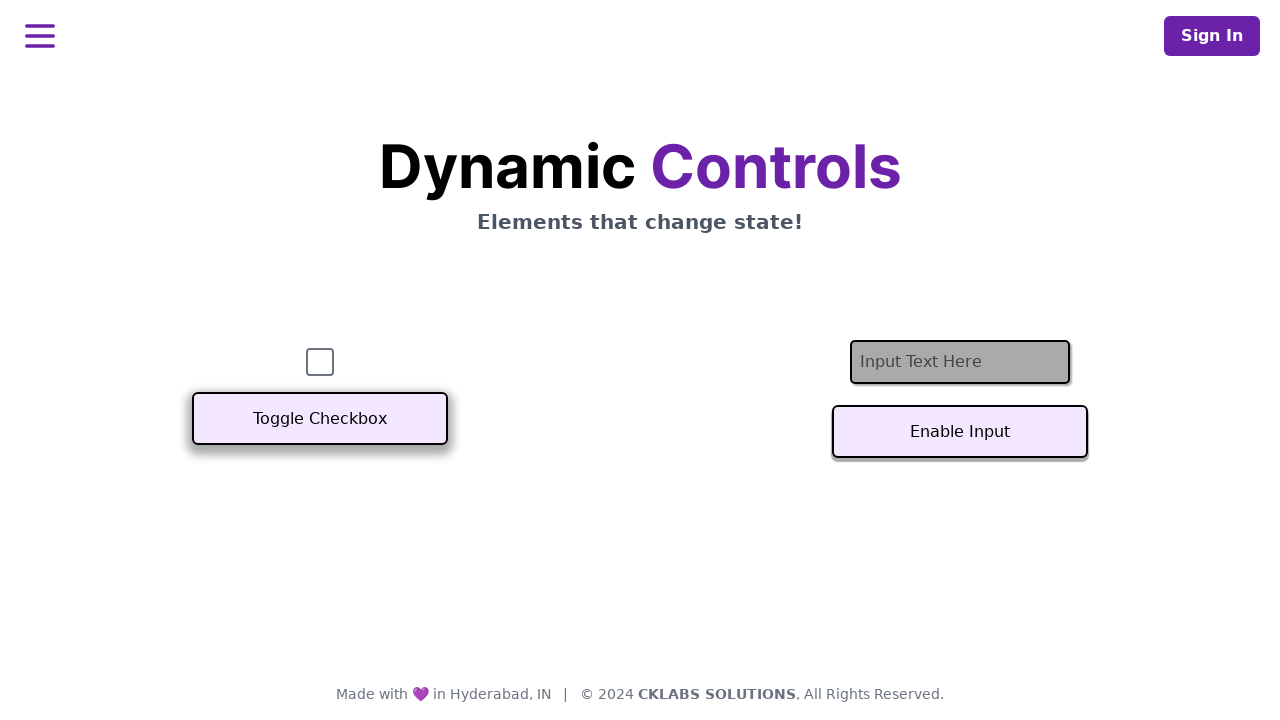

Checkbox reappeared after toggling
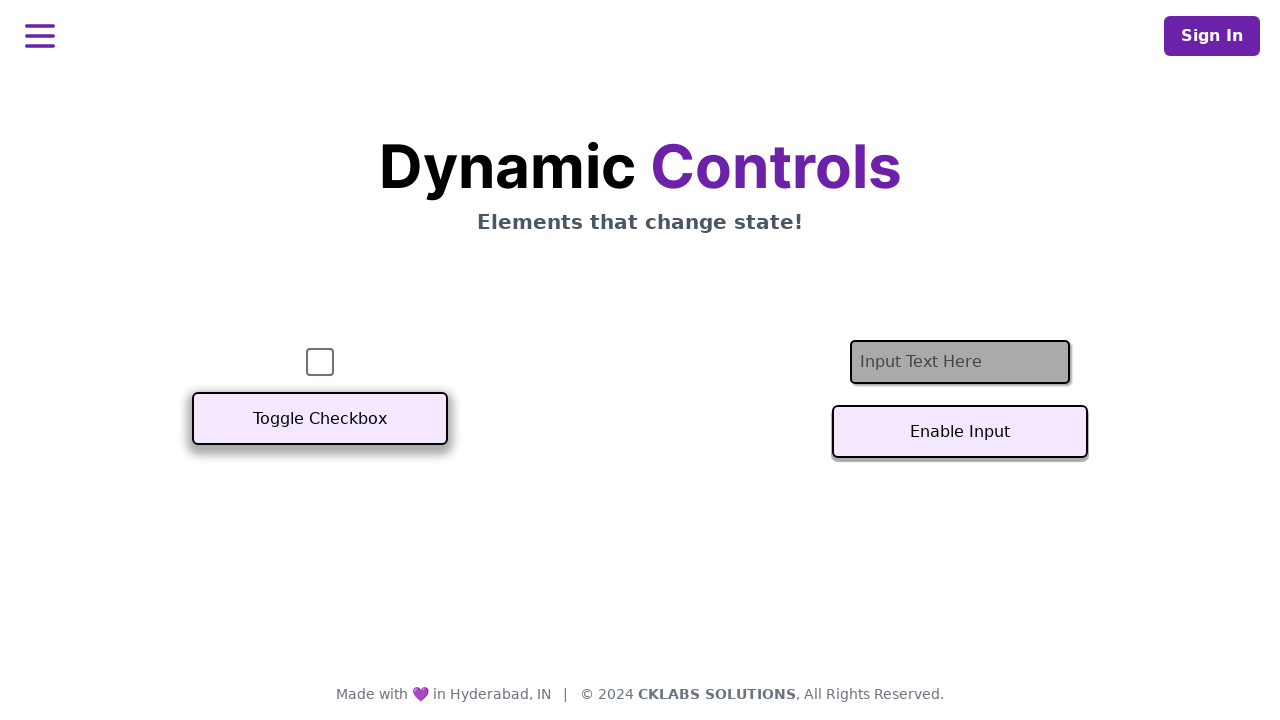

Clicked checkbox to select it at (320, 362) on #checkbox
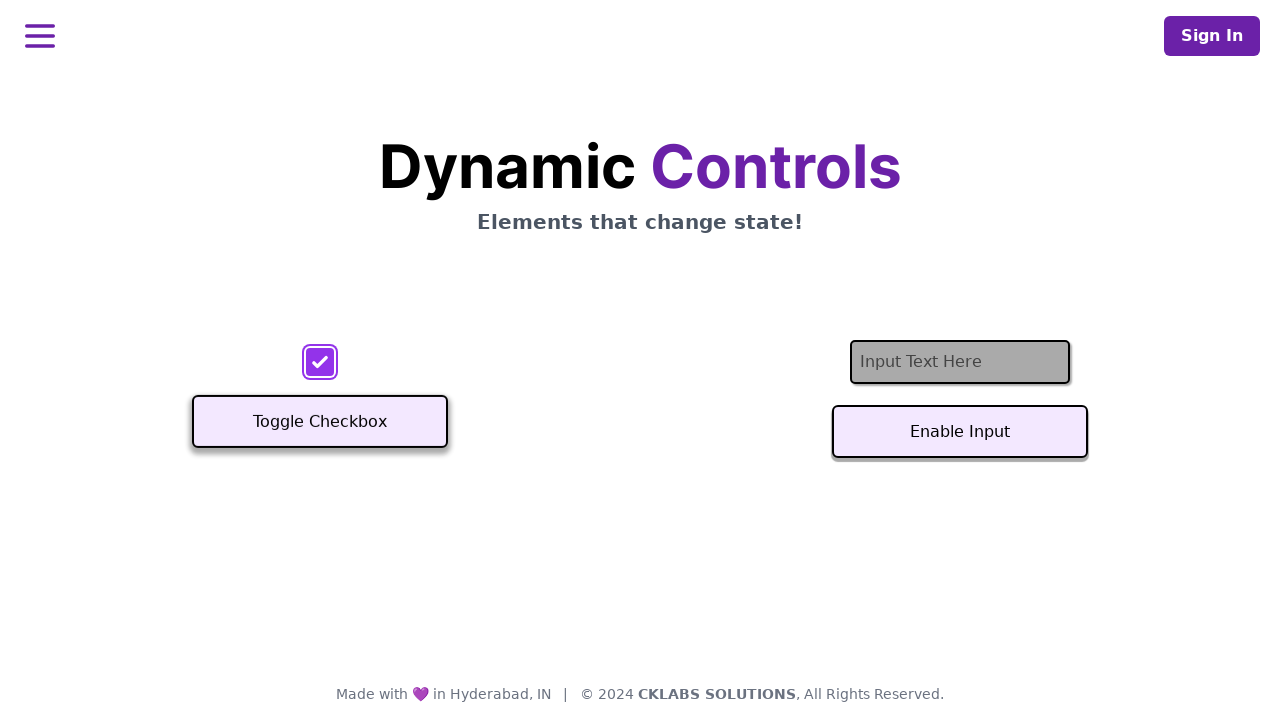

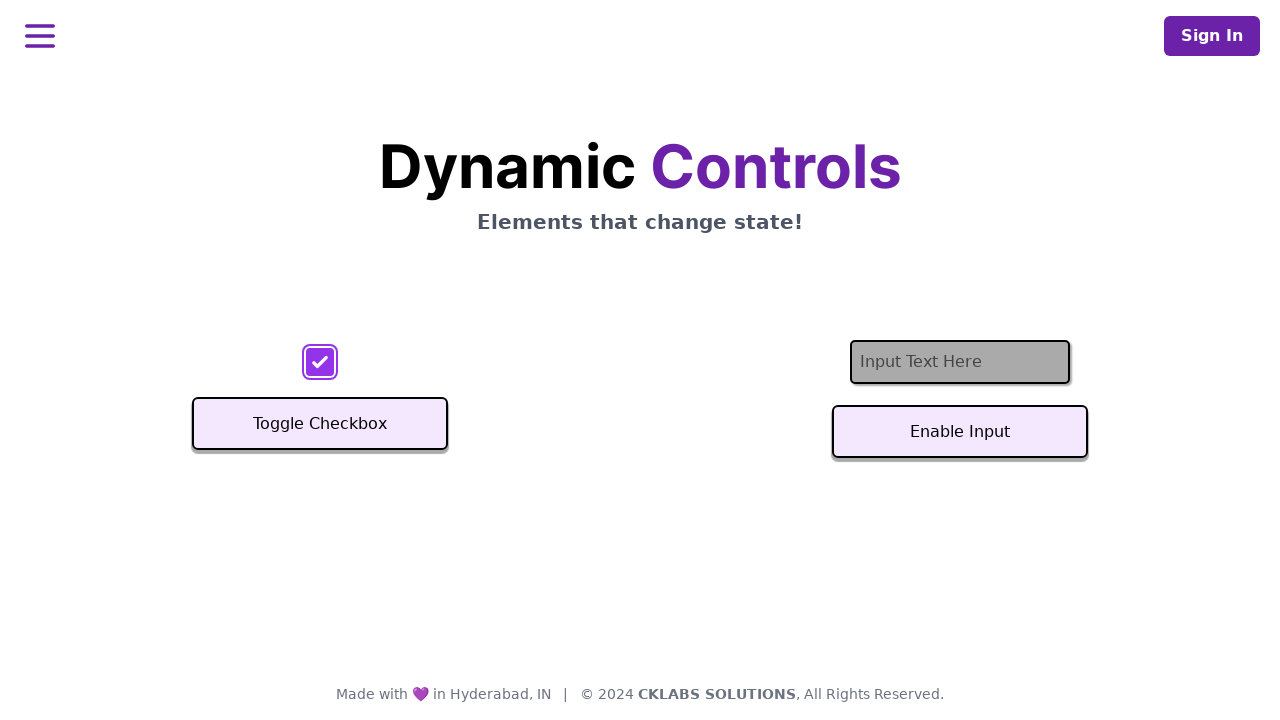